Tests a practice form by filling in first name, selecting gender radio button, checking sports hobby checkbox, uploading a file, selecting a state from dropdown, and submitting the form.

Starting URL: https://demoqa.com/automation-practice-form

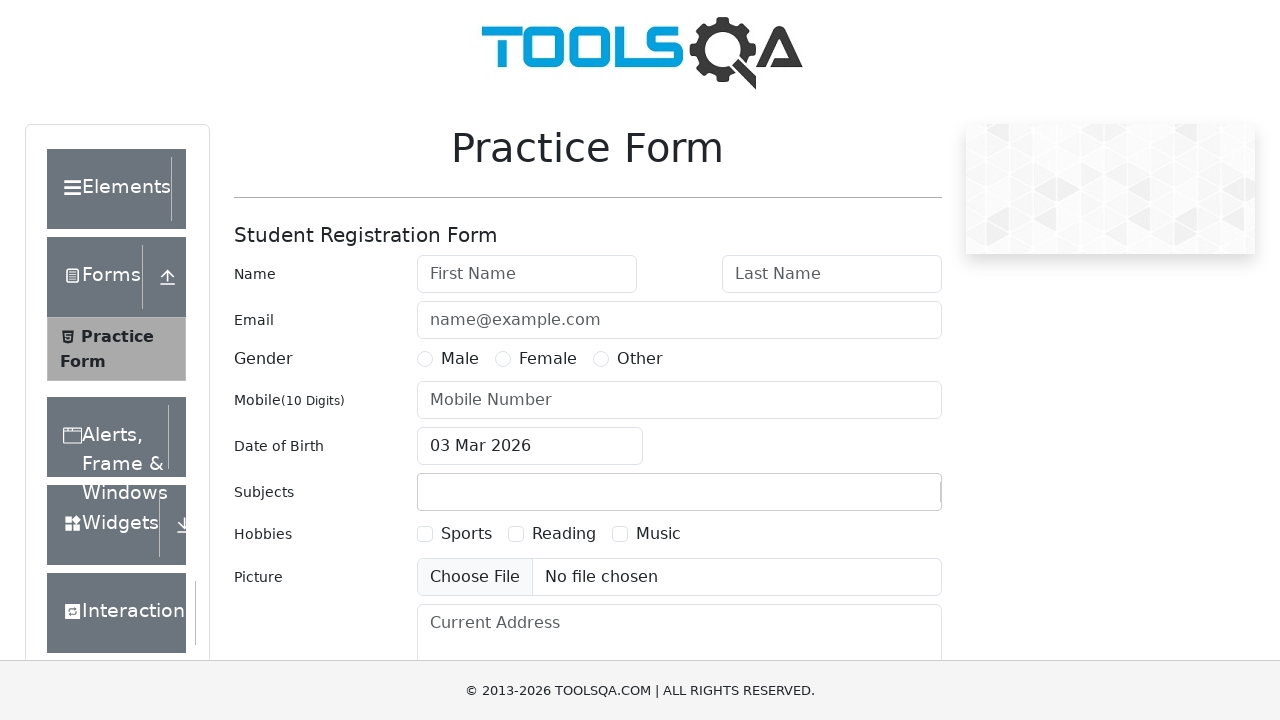

Waited for submit button to be visible
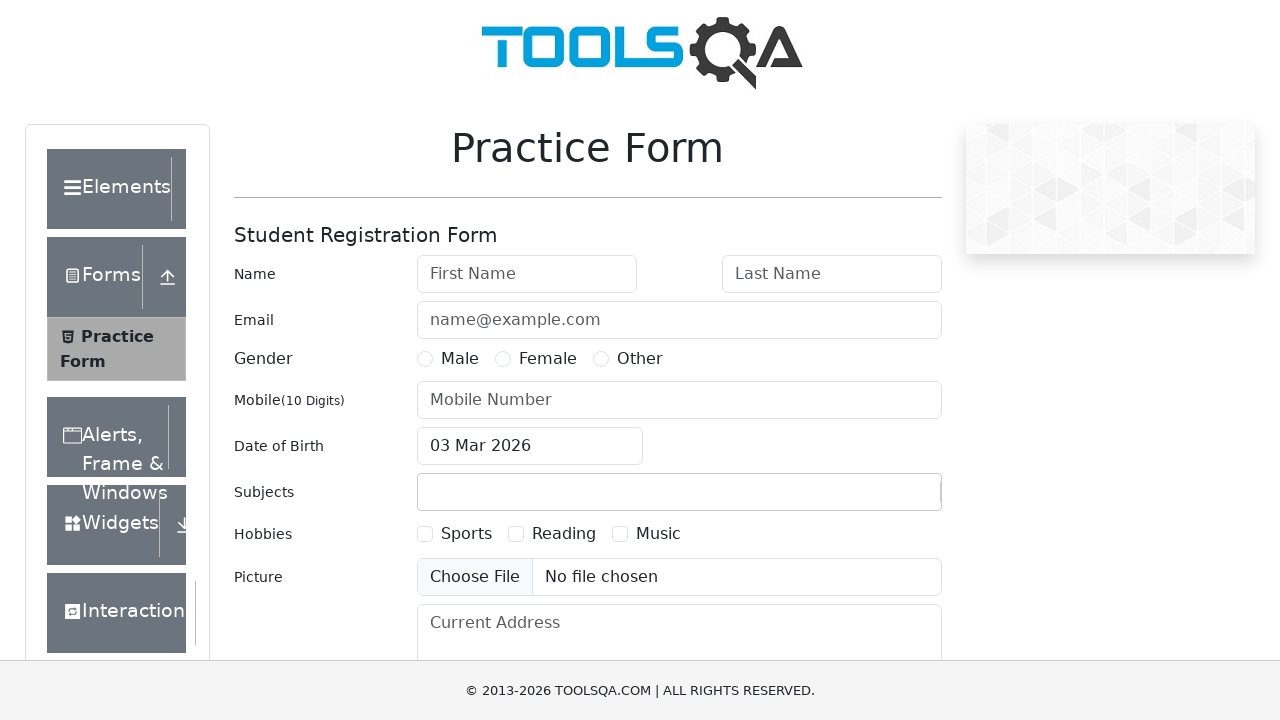

Filled first name field with 'John' on #firstName
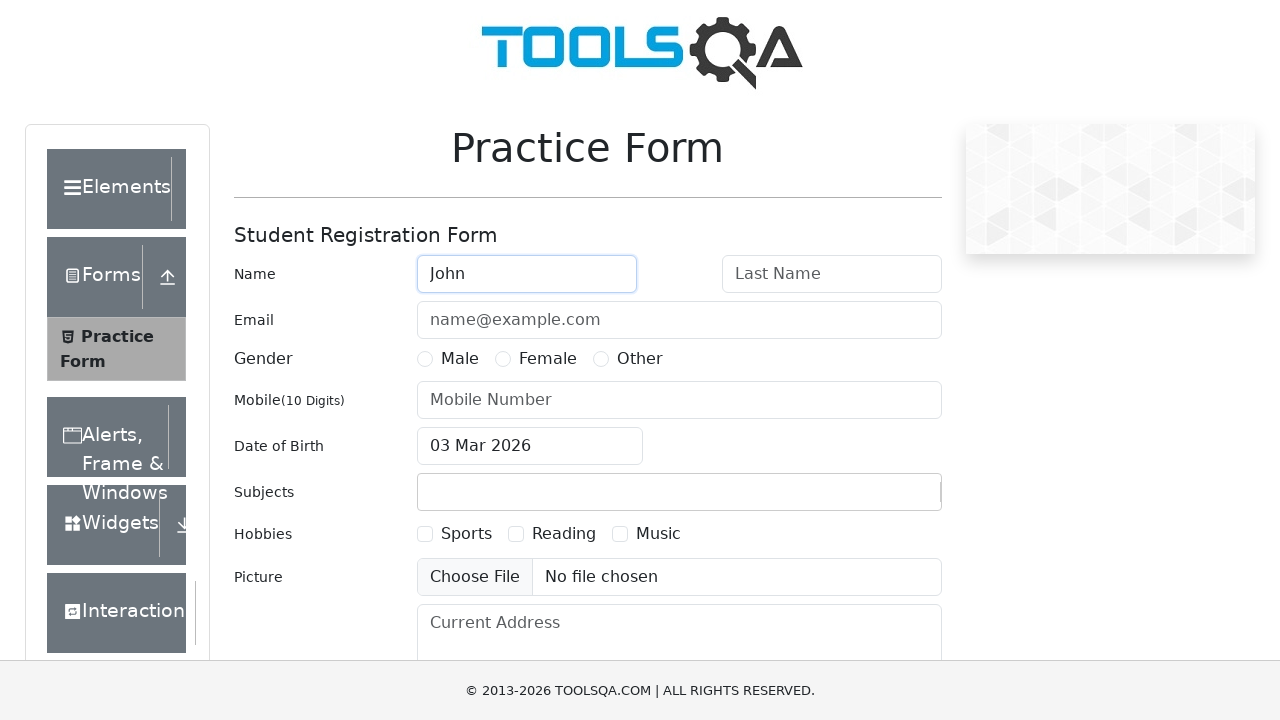

Selected male gender radio button at (460, 359) on label[for='gender-radio-1']
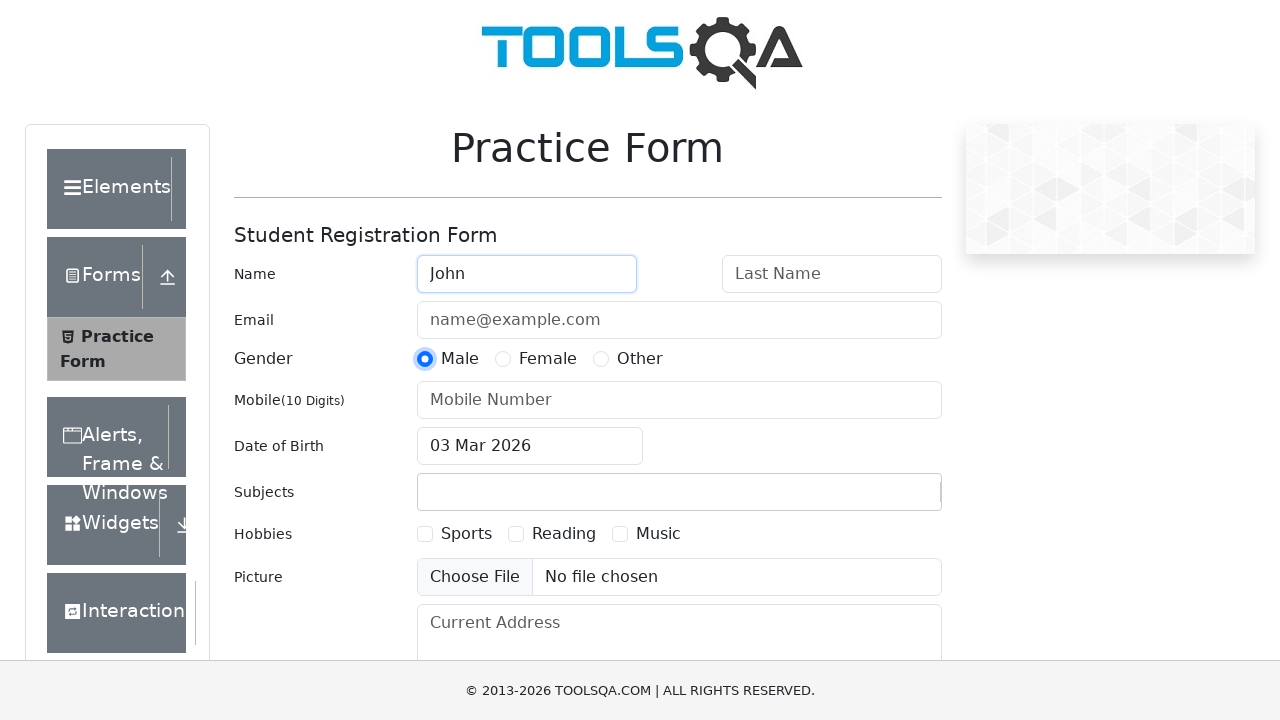

Checked sports hobby checkbox at (466, 534) on label[for='hobbies-checkbox-1']
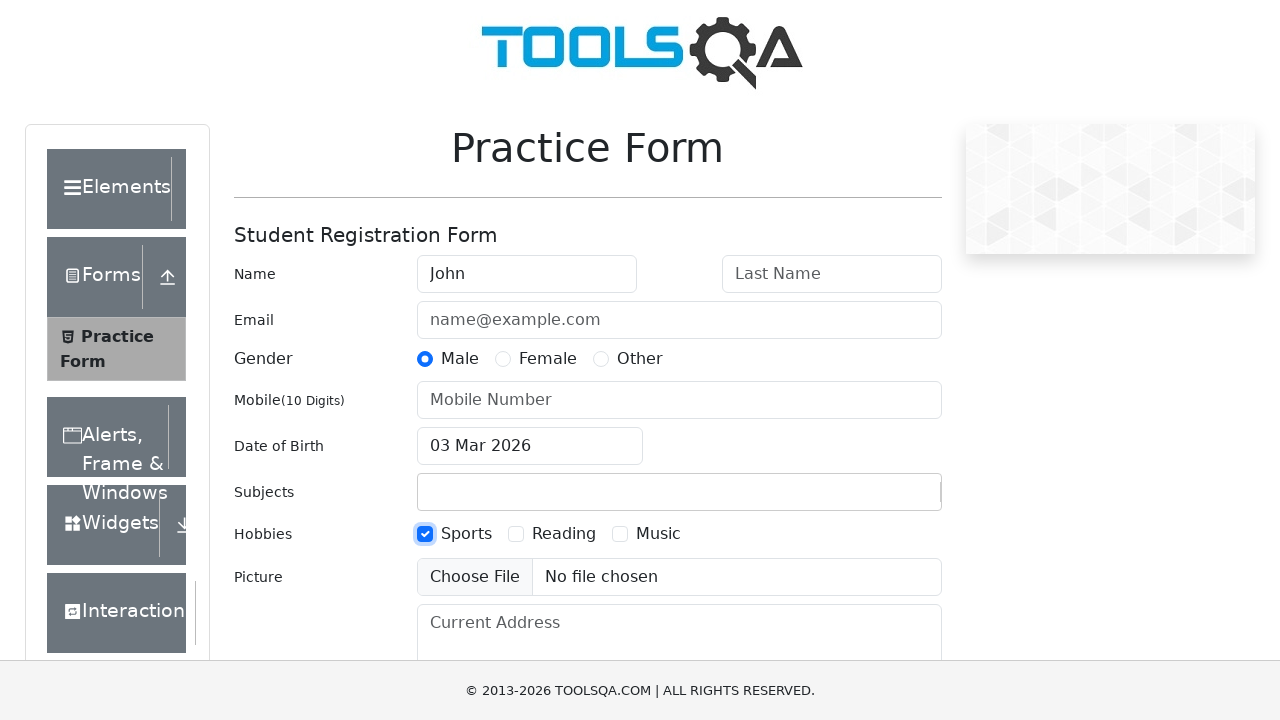

Skipped file upload (no file provided)
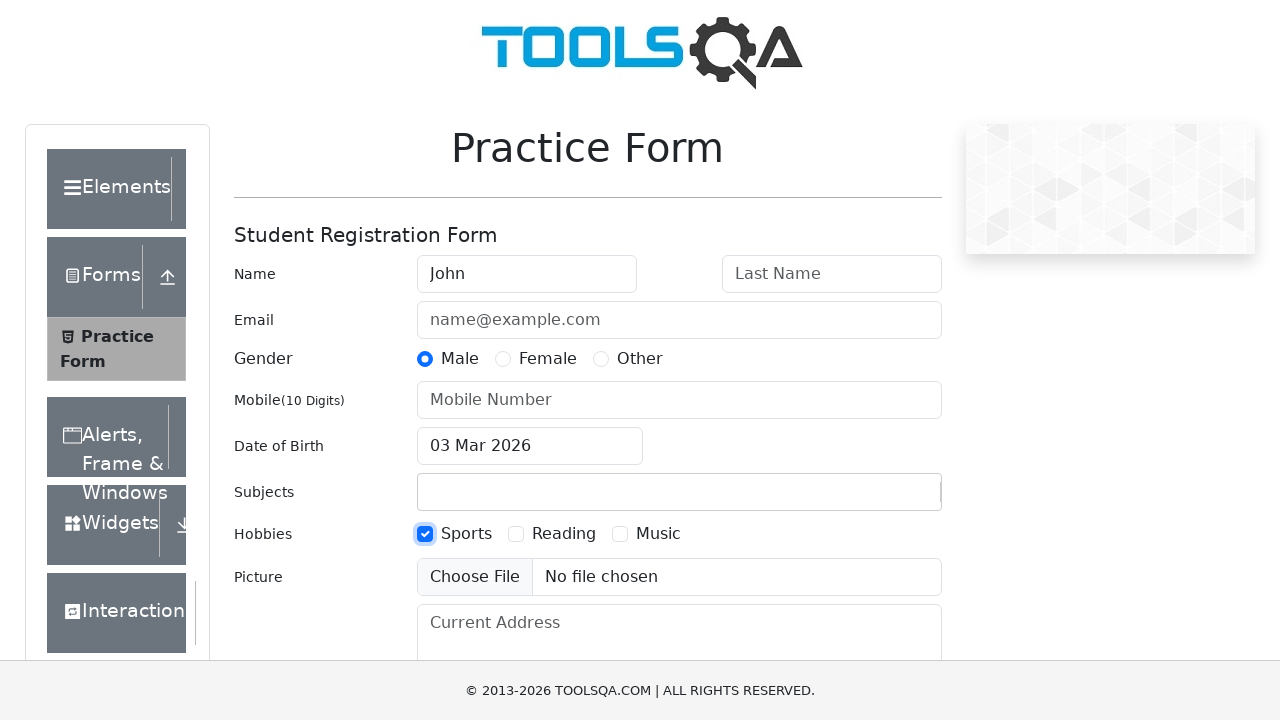

Scrolled to submit button area
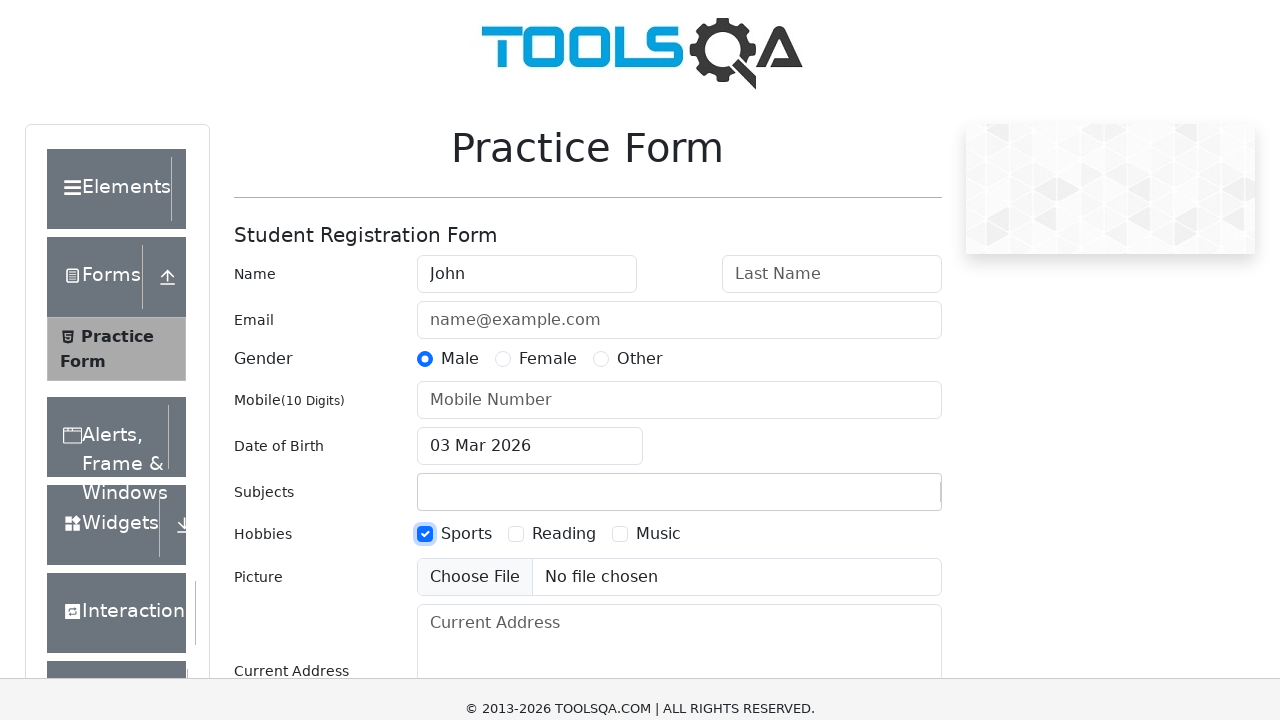

Clicked state dropdown to open options at (527, 437) on #state
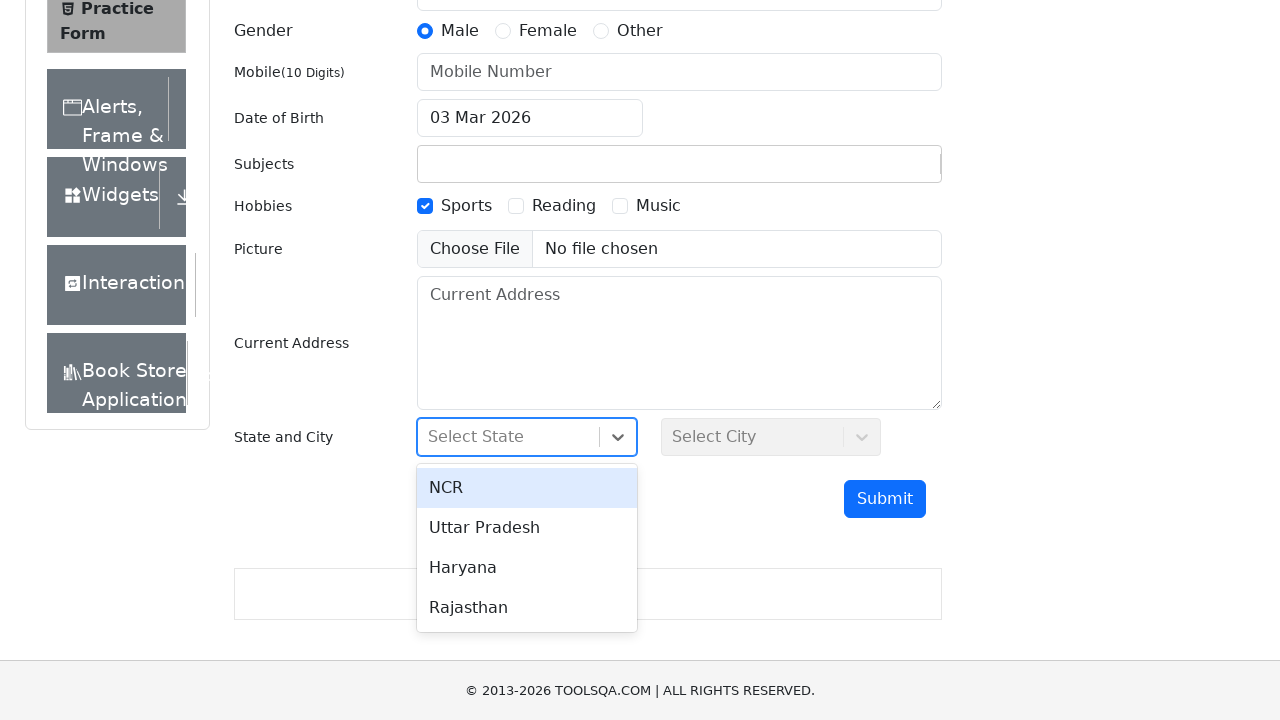

Selected NCR from state dropdown at (527, 488) on div:text('NCR')
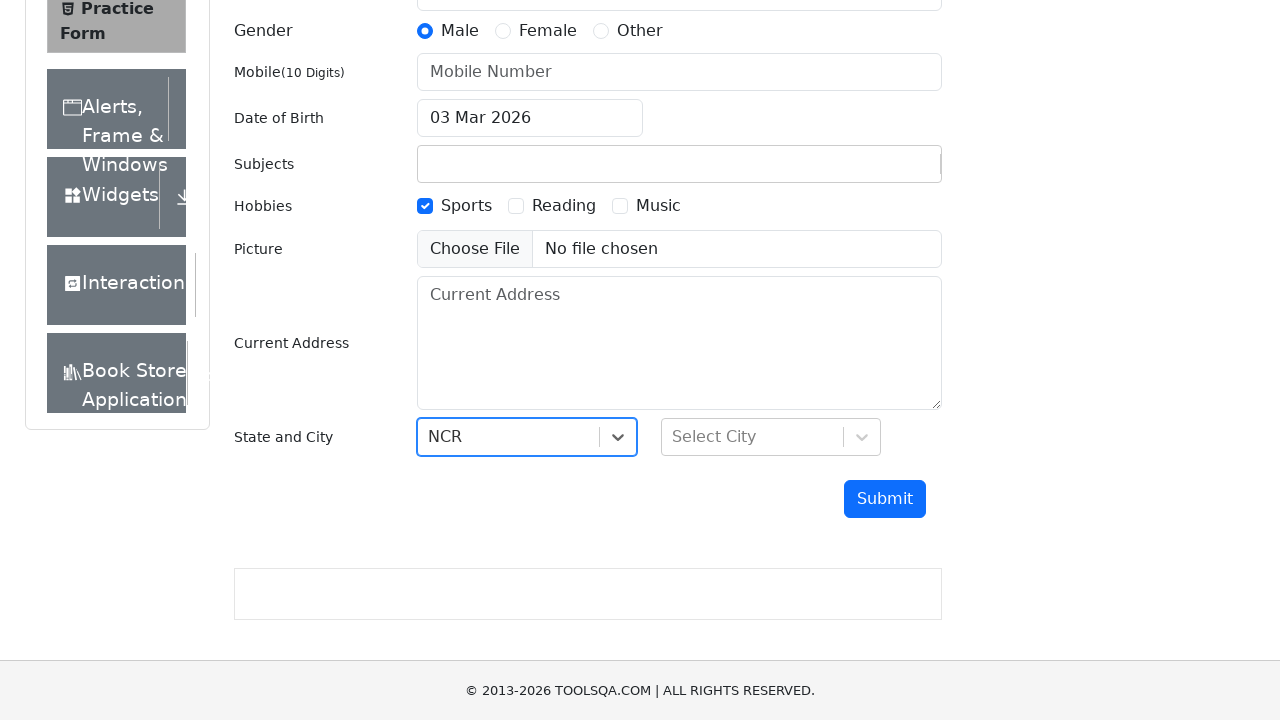

Clicked submit button to submit the form at (885, 499) on #submit
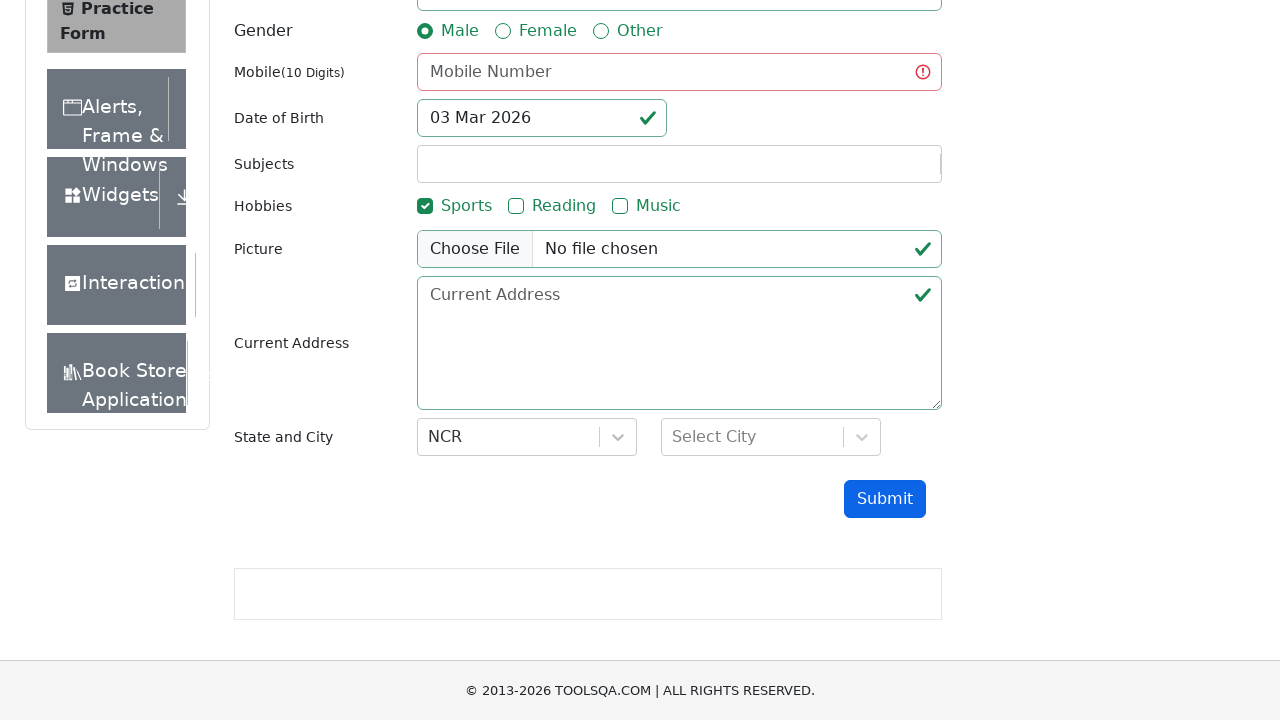

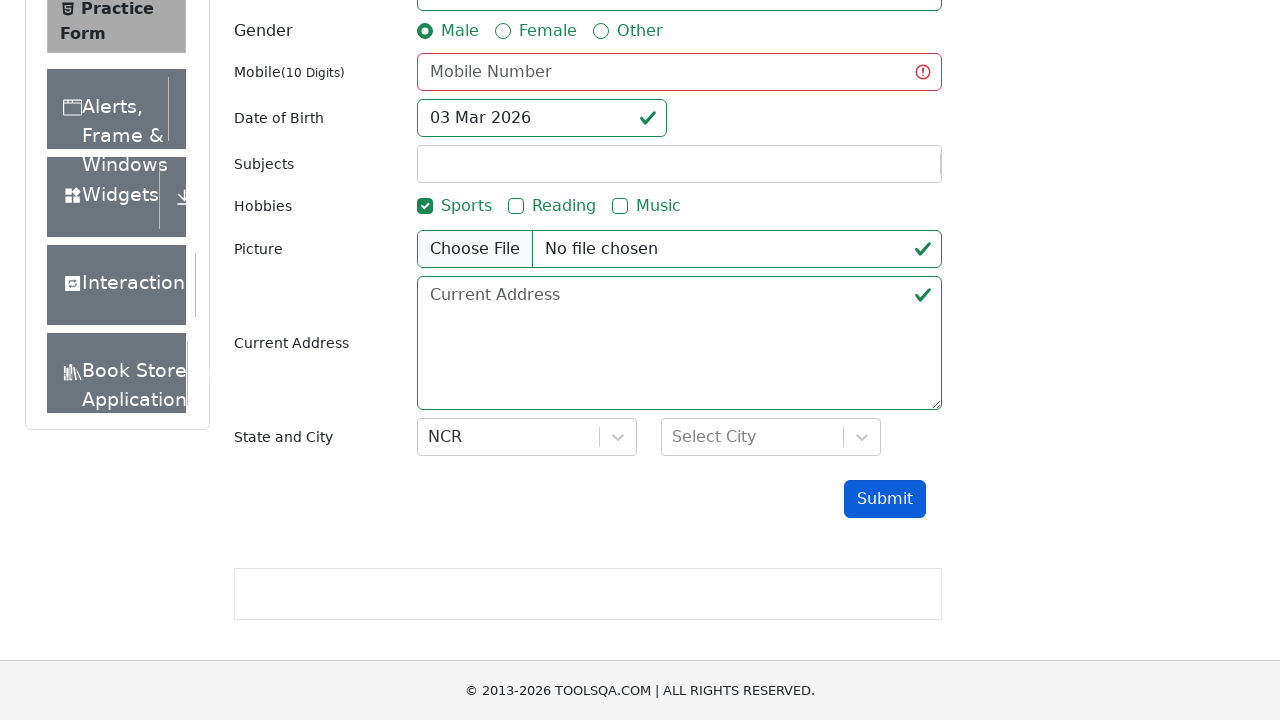